Demonstrates JavaScript executor functionality by navigating to GitHub login page, extracting page properties using JavaScript, and then navigating to the GitHub homepage

Starting URL: https://github.com/login

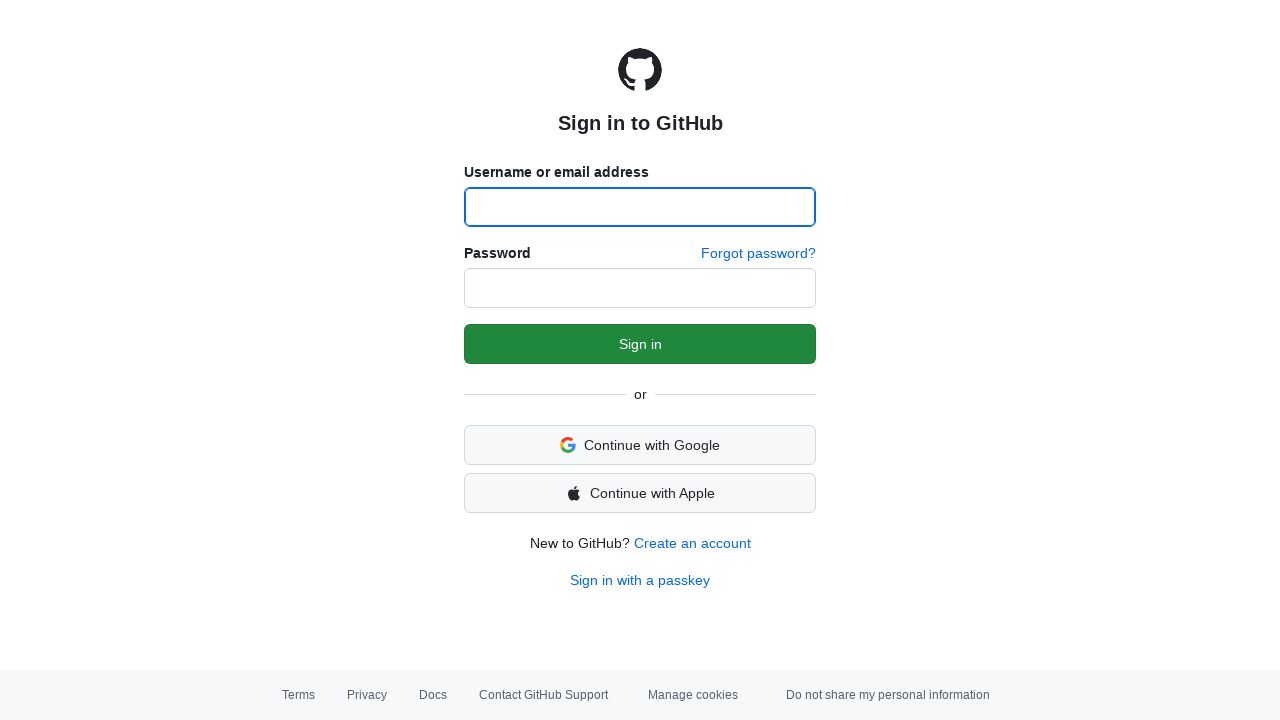

Extracted domain name using JavaScript executor
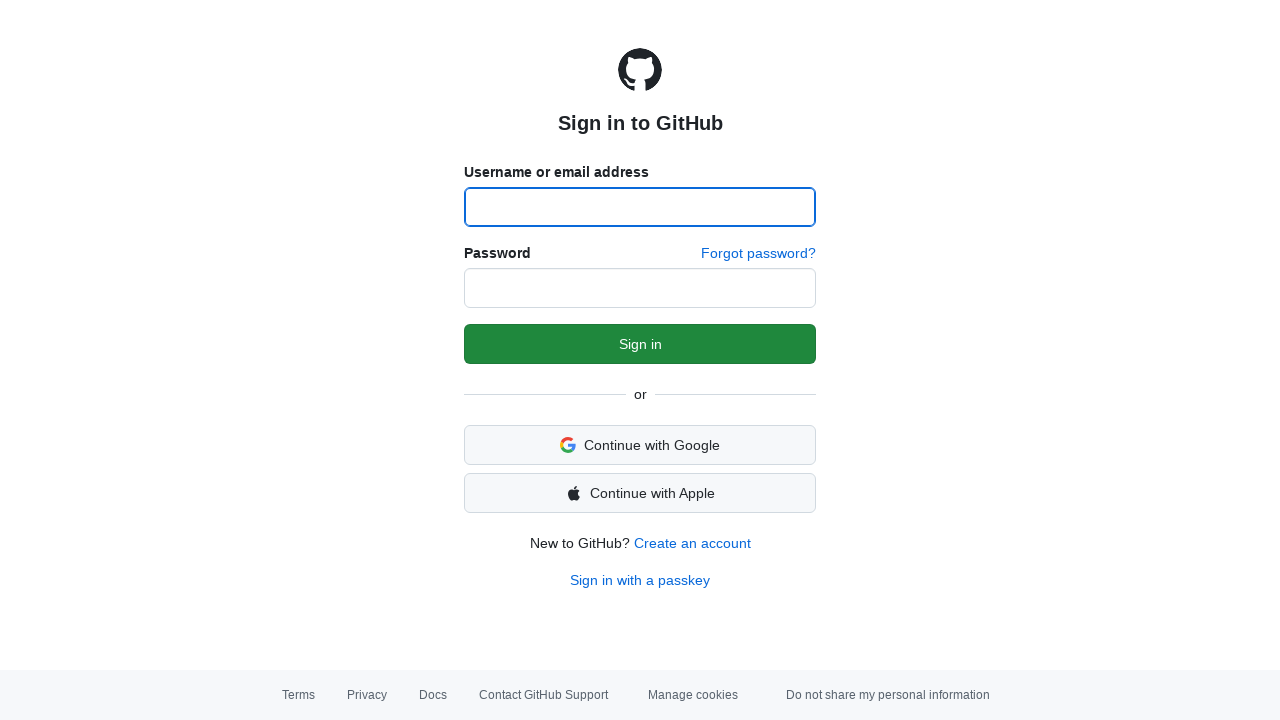

Extracted URL using JavaScript executor
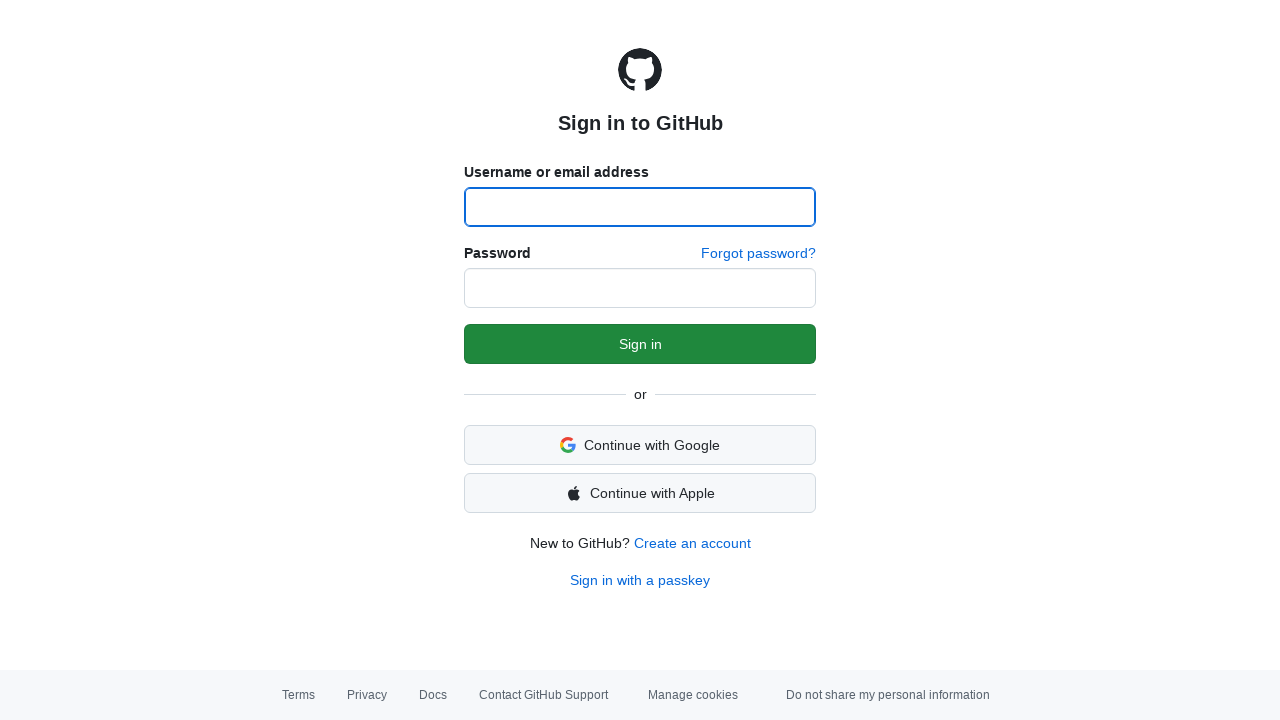

Extracted page title using JavaScript executor
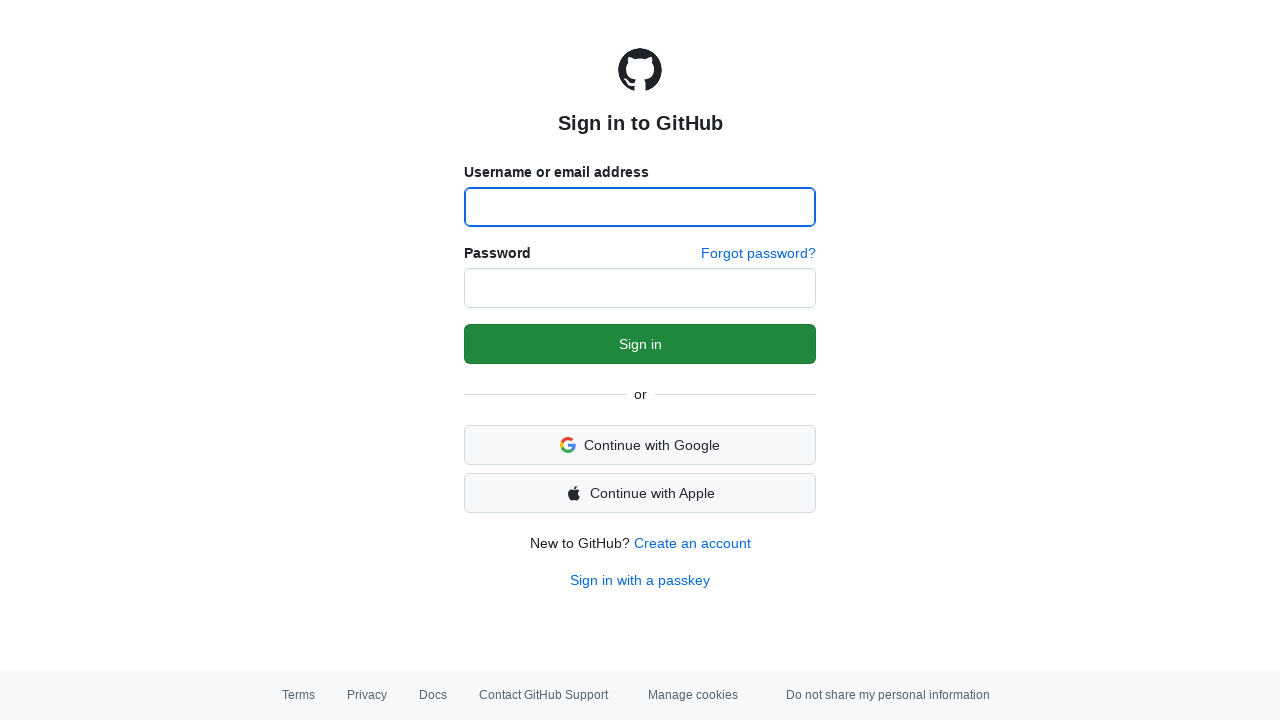

Navigated to GitHub homepage using JavaScript executor
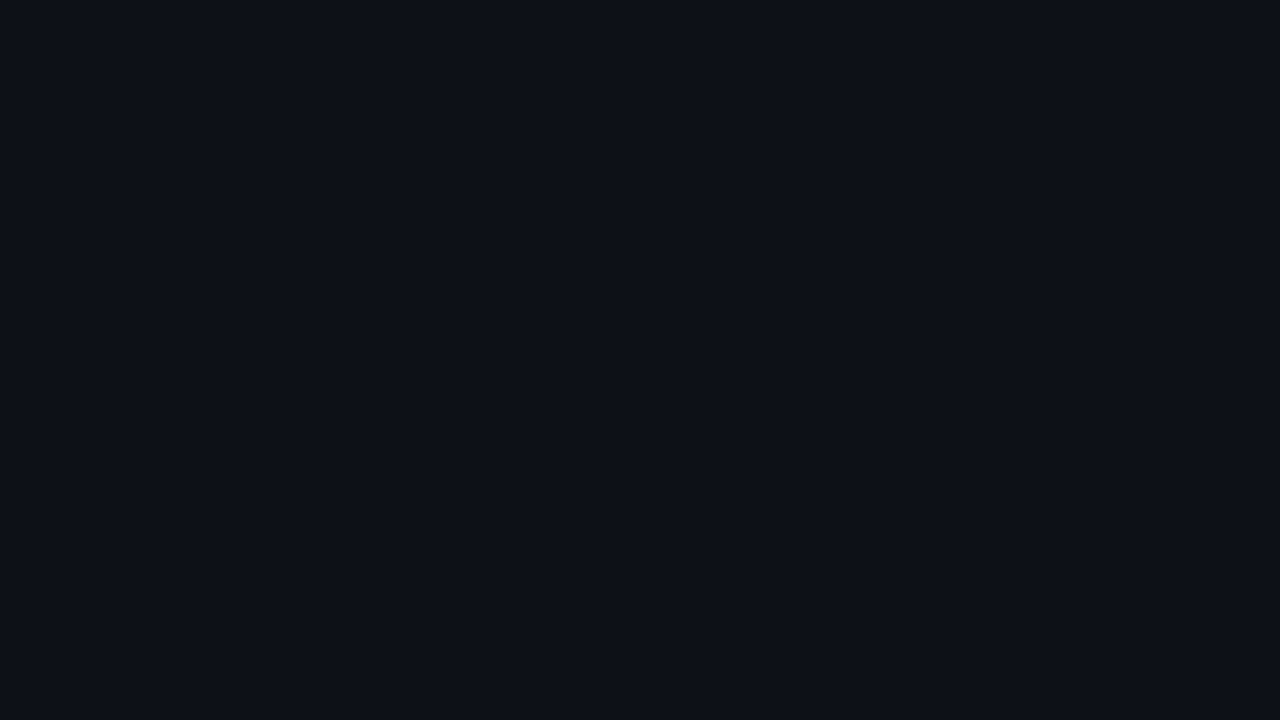

GitHub homepage loaded successfully
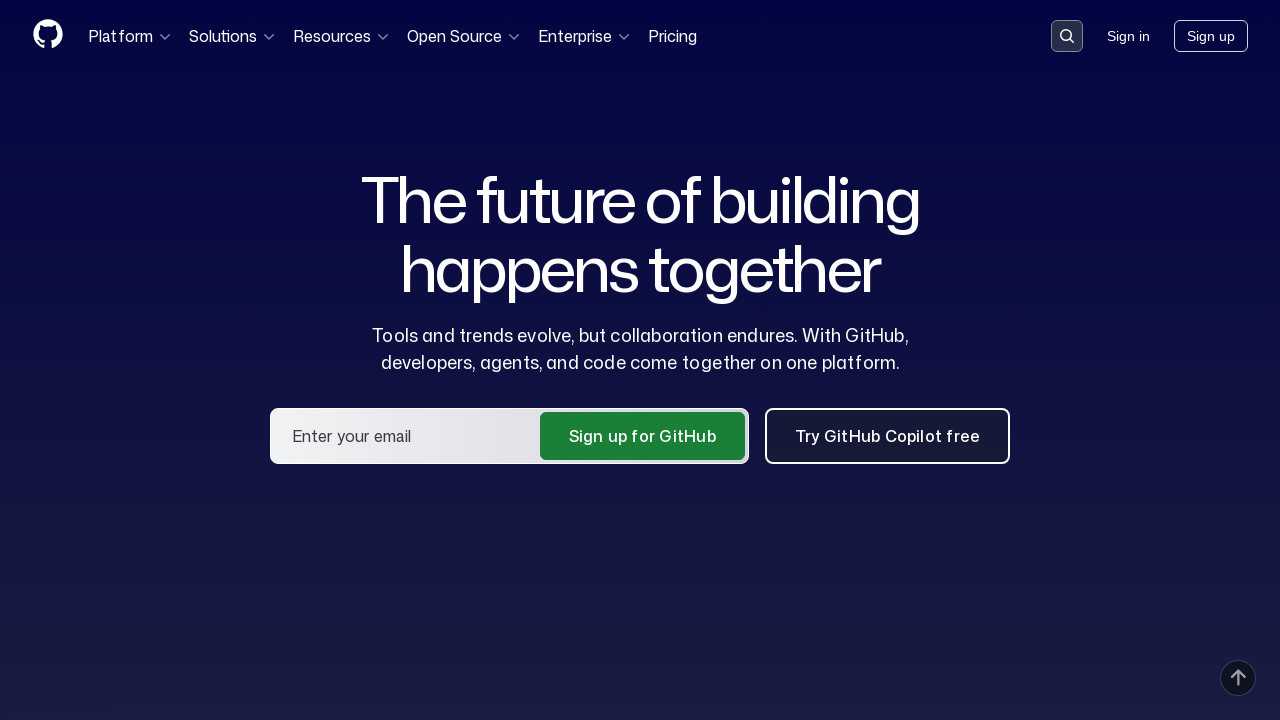

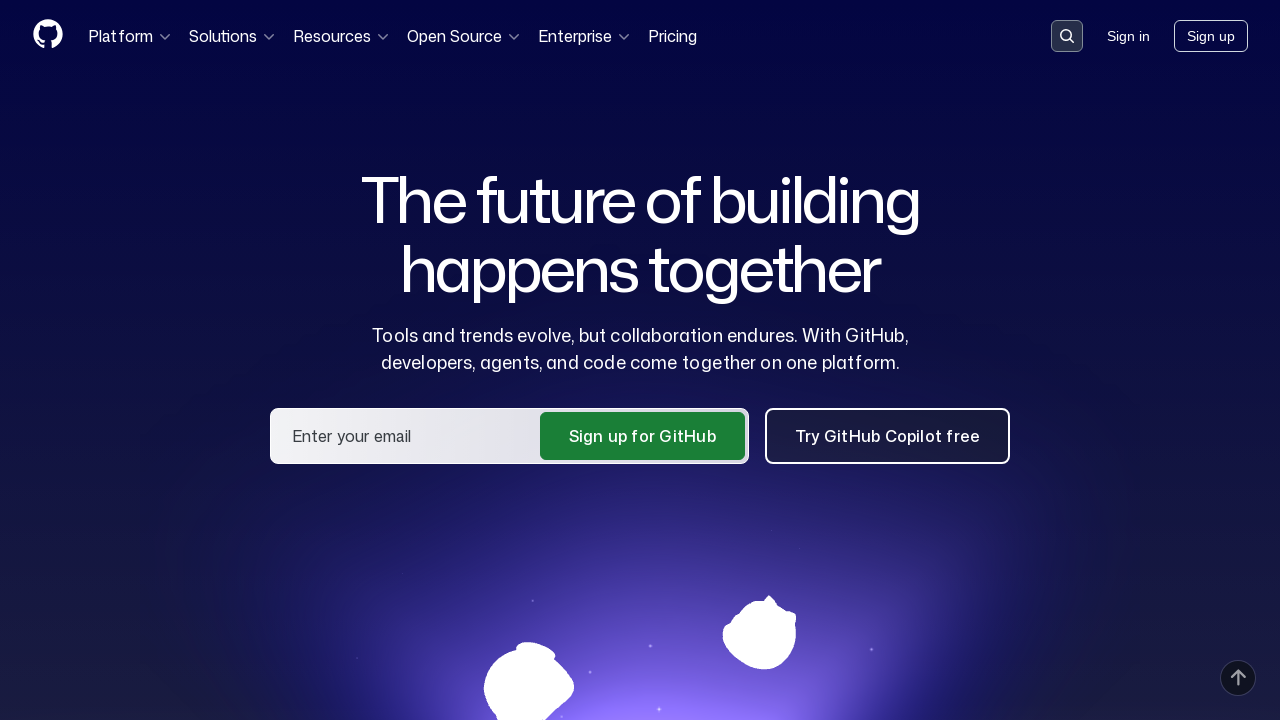